Tests file upload functionality by locating the file upload input element on a file upload demo page. The script prepares to upload a file to the form.

Starting URL: https://the-internet.herokuapp.com/upload

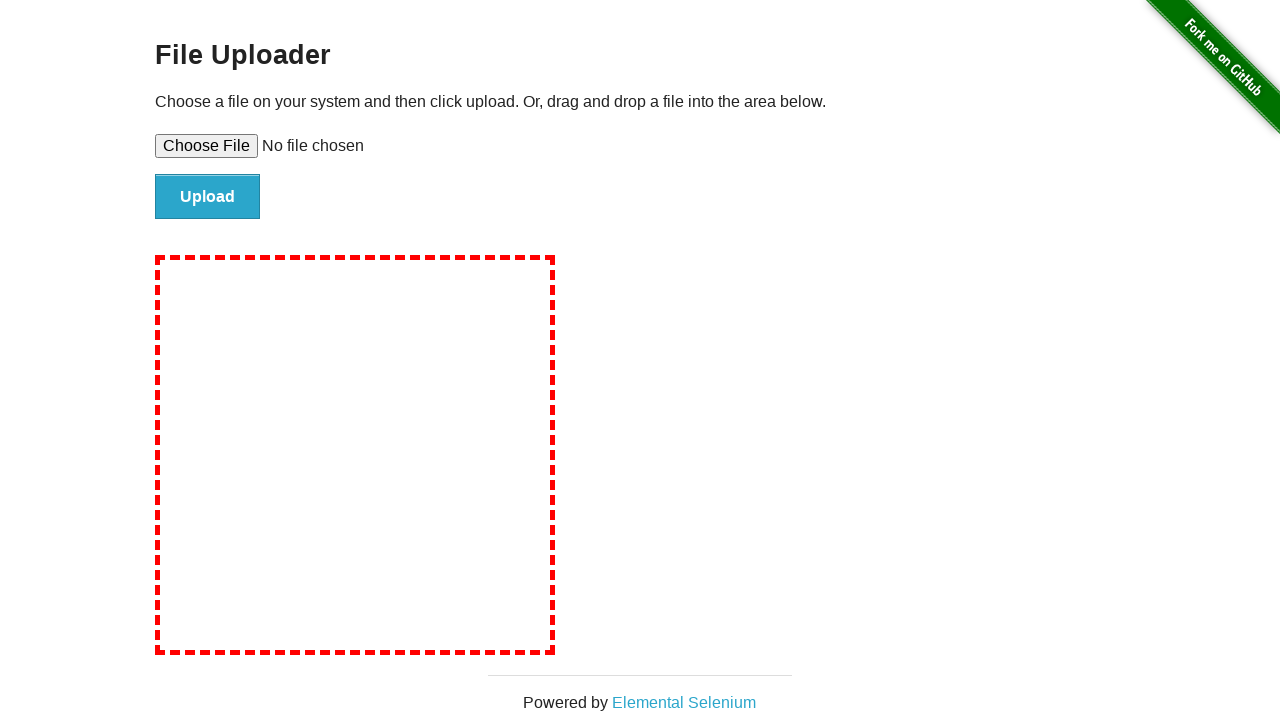

File upload input element is present and ready
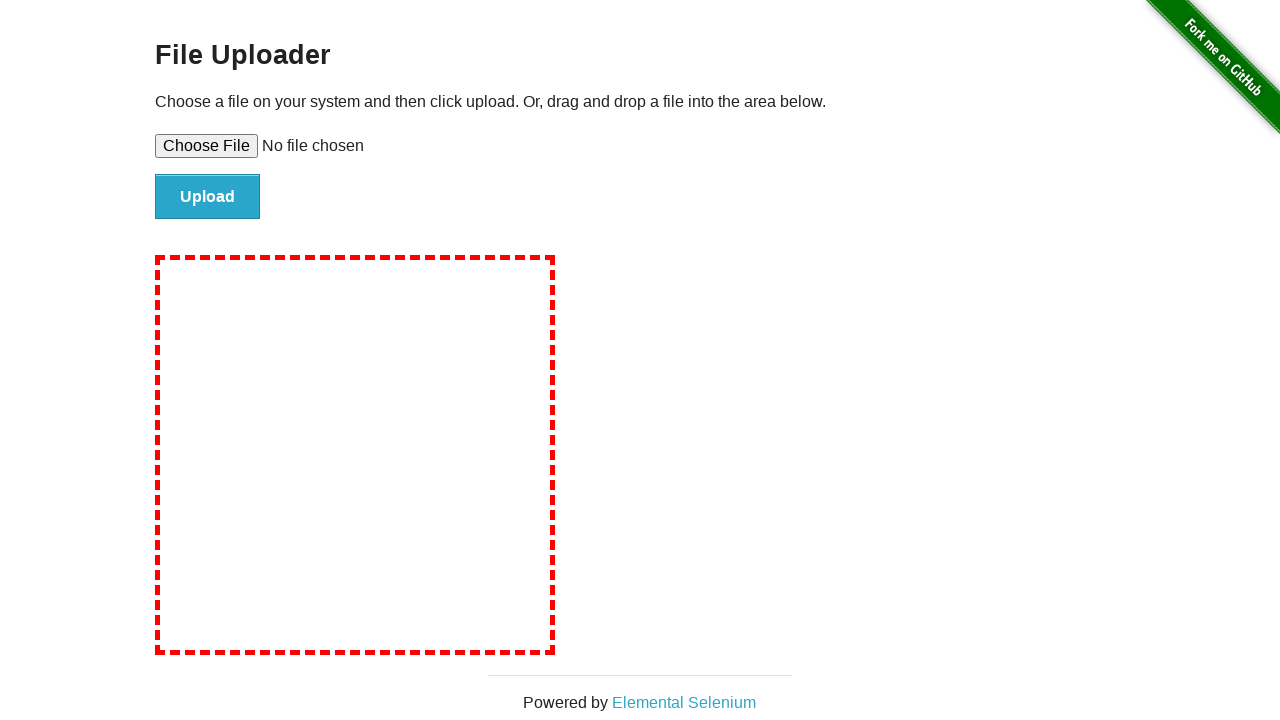

Set test file 'test_upload.txt' for upload with content
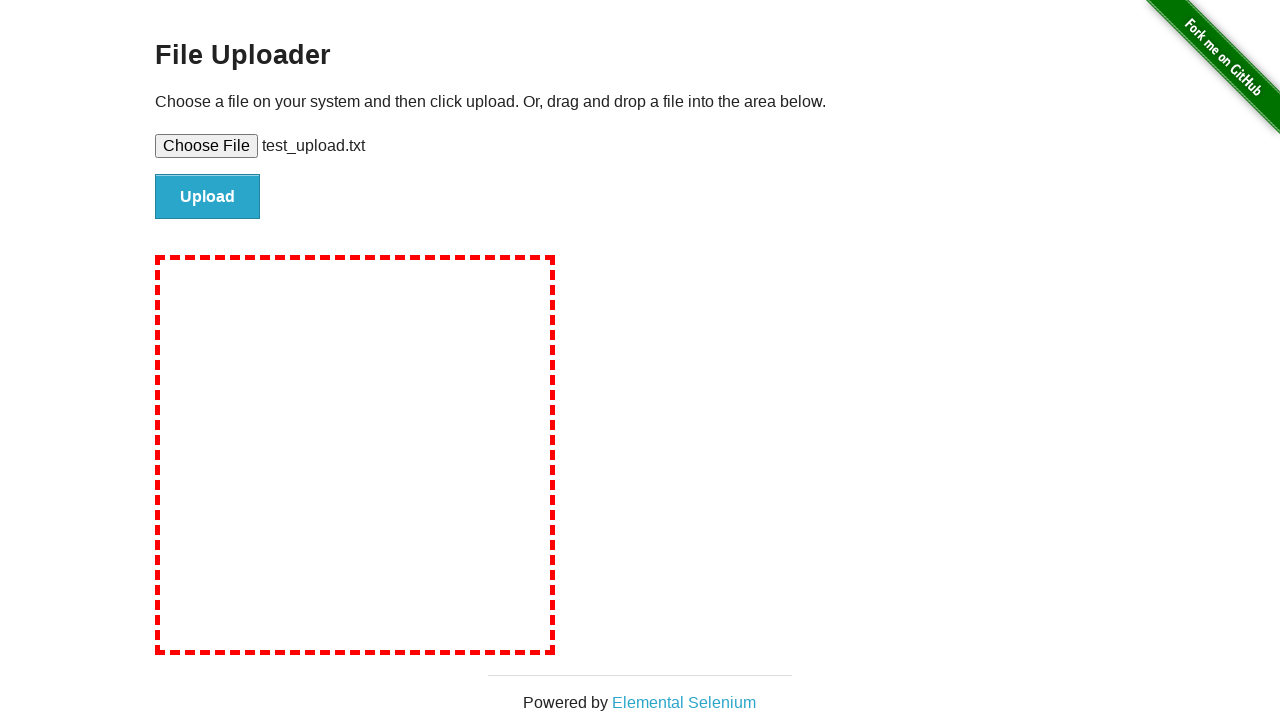

Clicked the file submit button to upload the file at (208, 197) on #file-submit
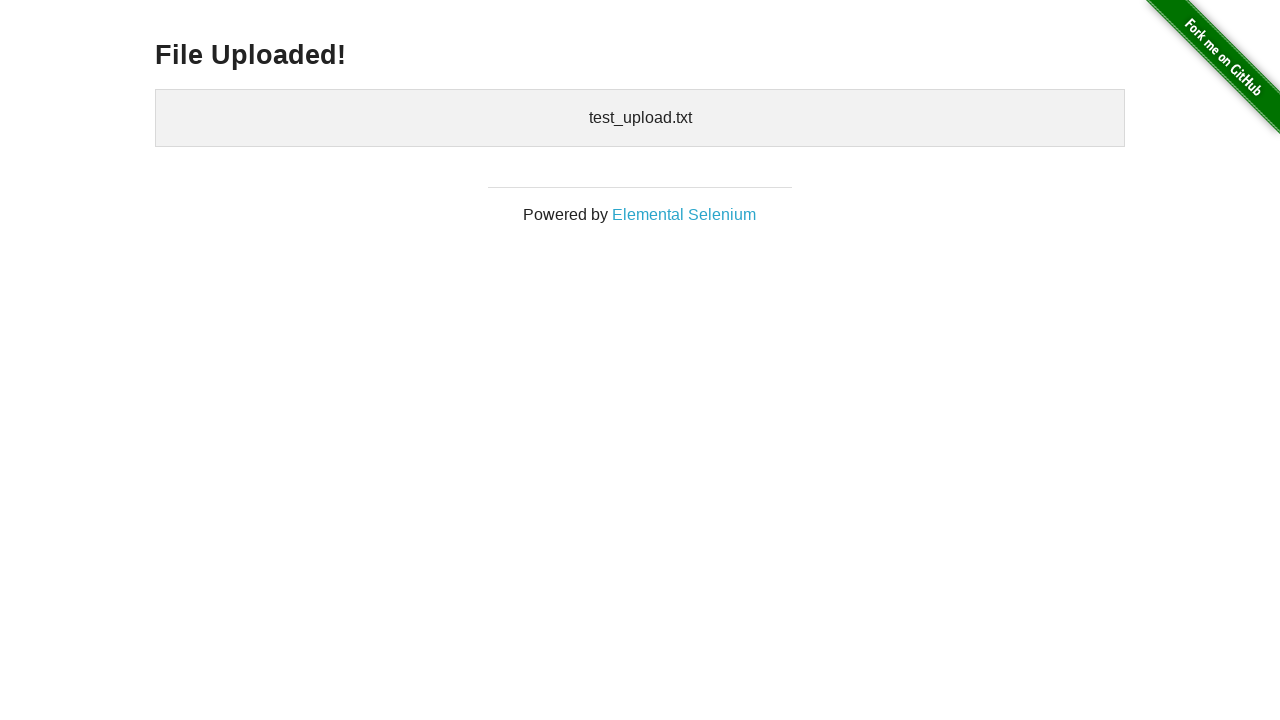

Upload confirmation element appeared
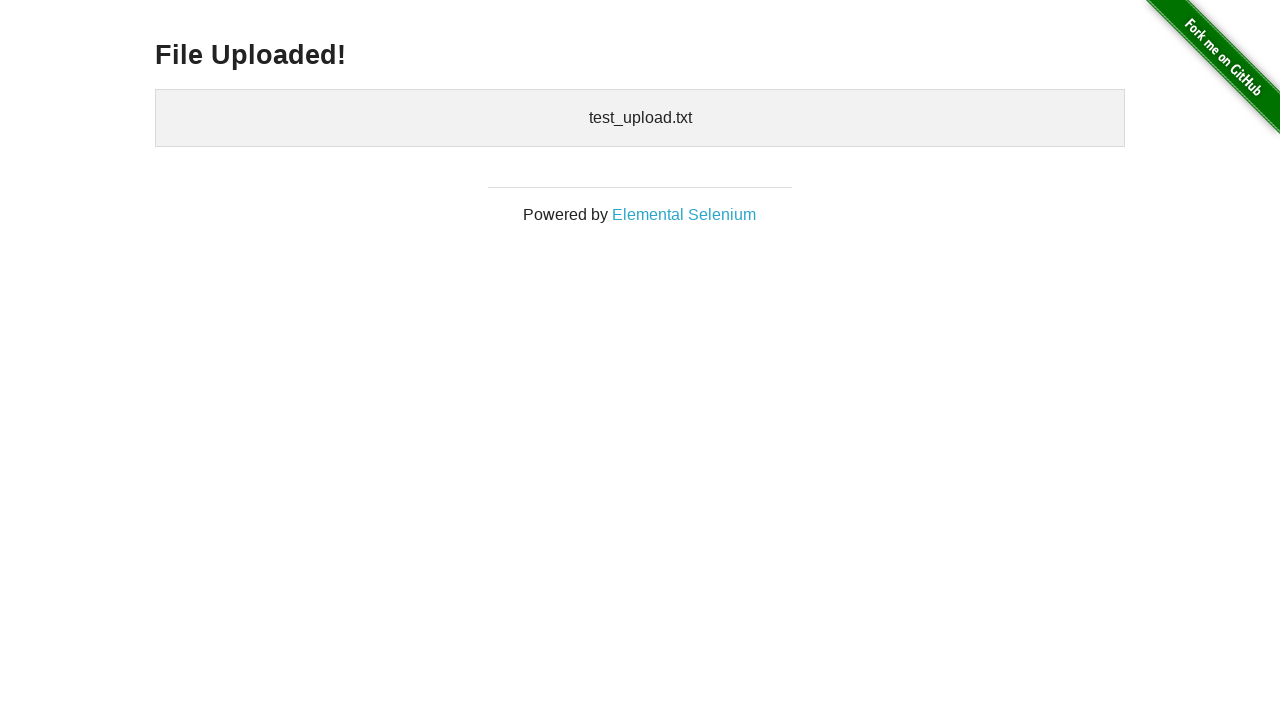

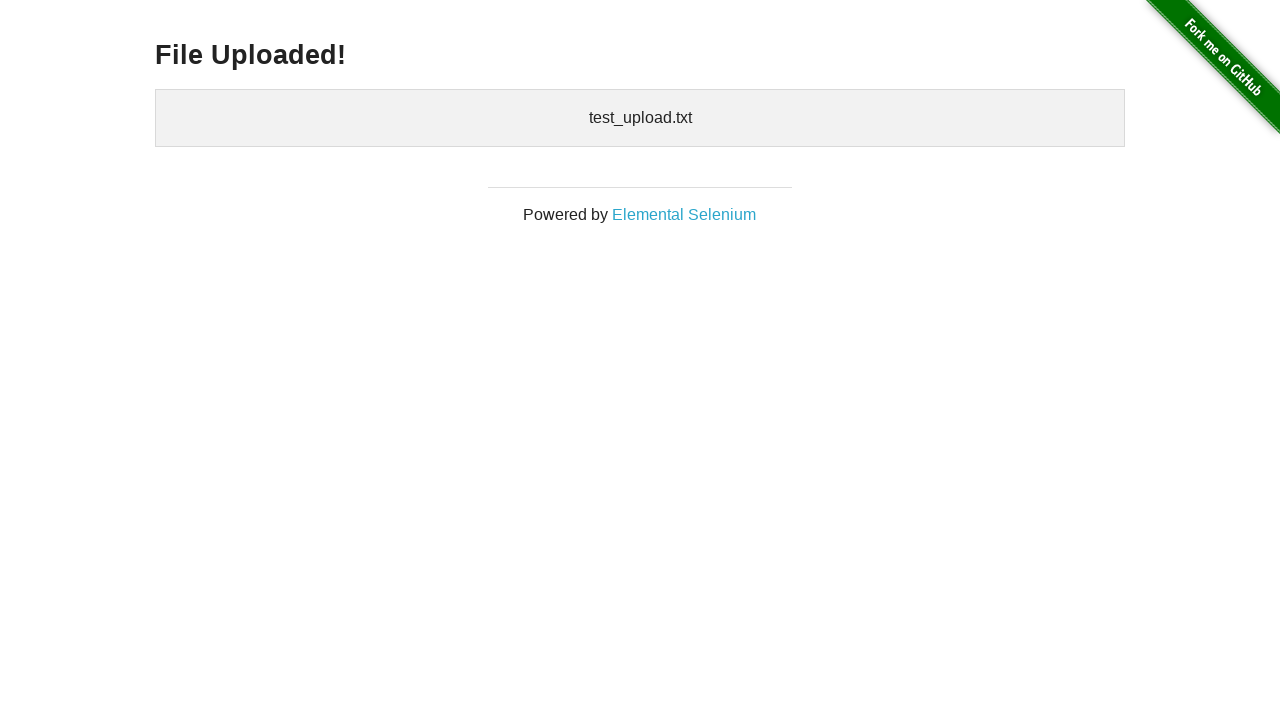